Tests keyboard action chains by typing a sequence of numbers and then letters into the test area.

Starting URL: https://keyboardtester.co/keyboard-tester.html

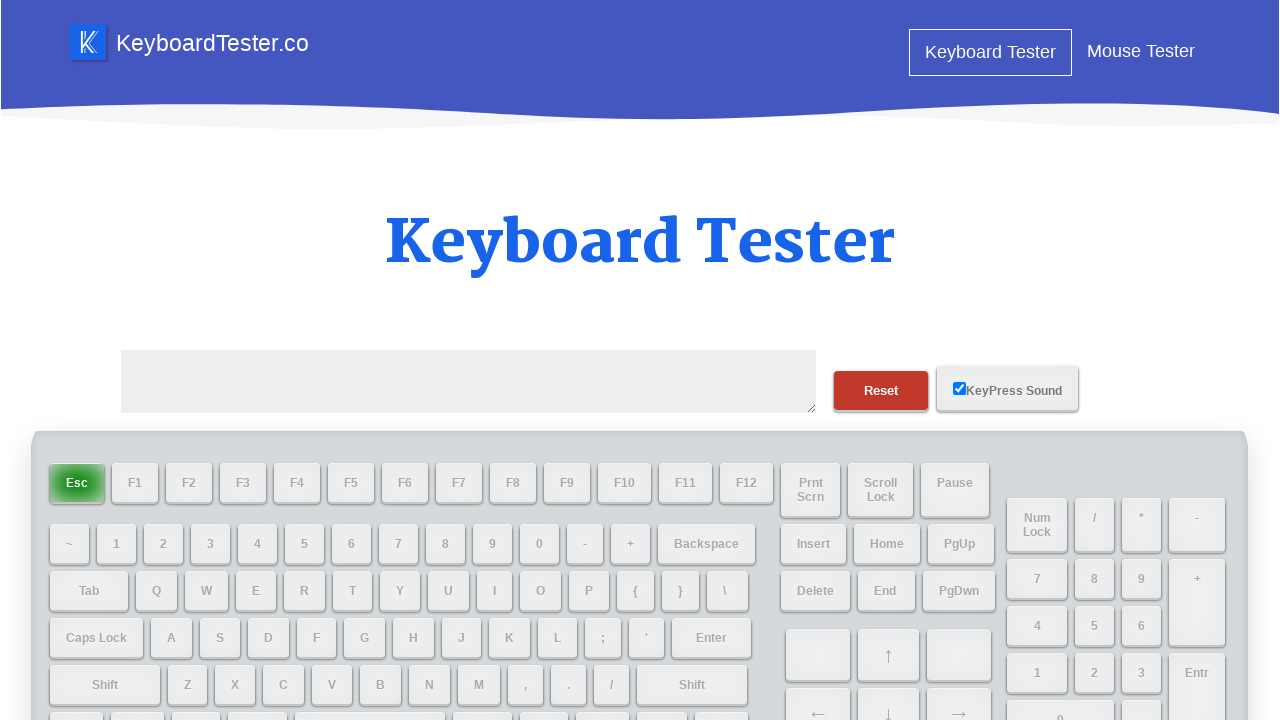

Clicked on test area to focus it at (469, 382) on #testarea
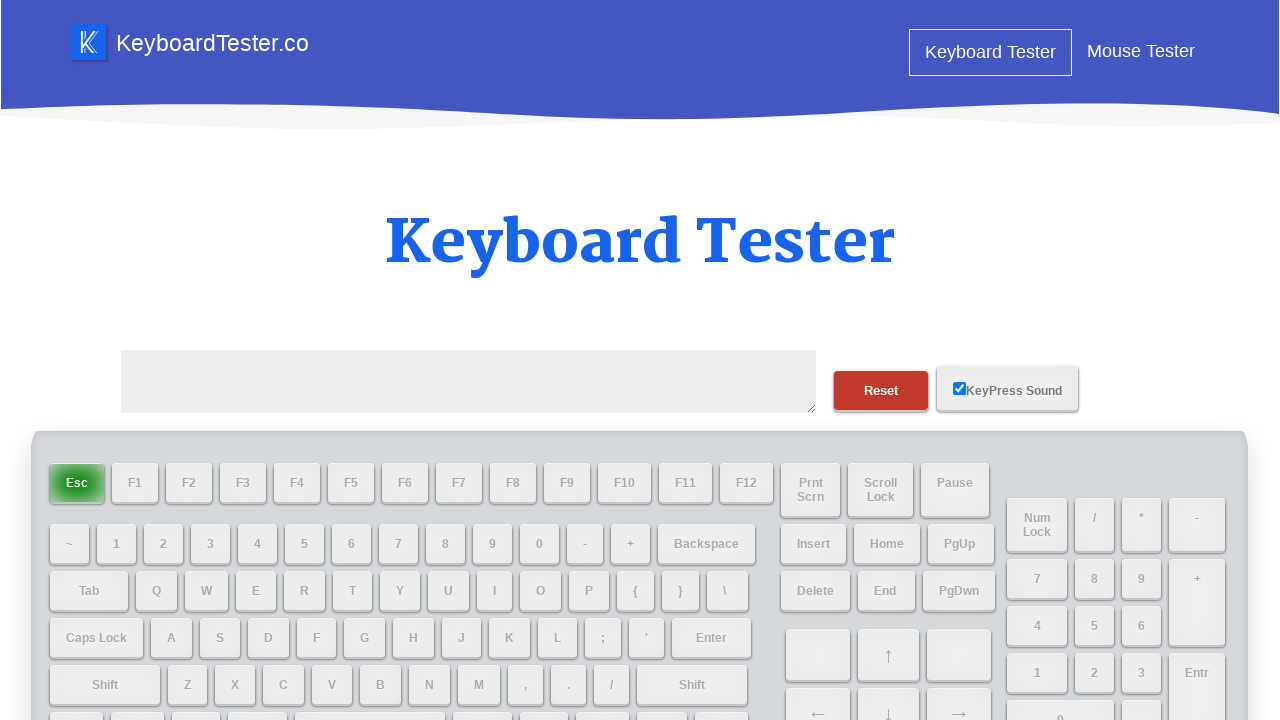

Typed numbers 0-9 into test area on #testarea
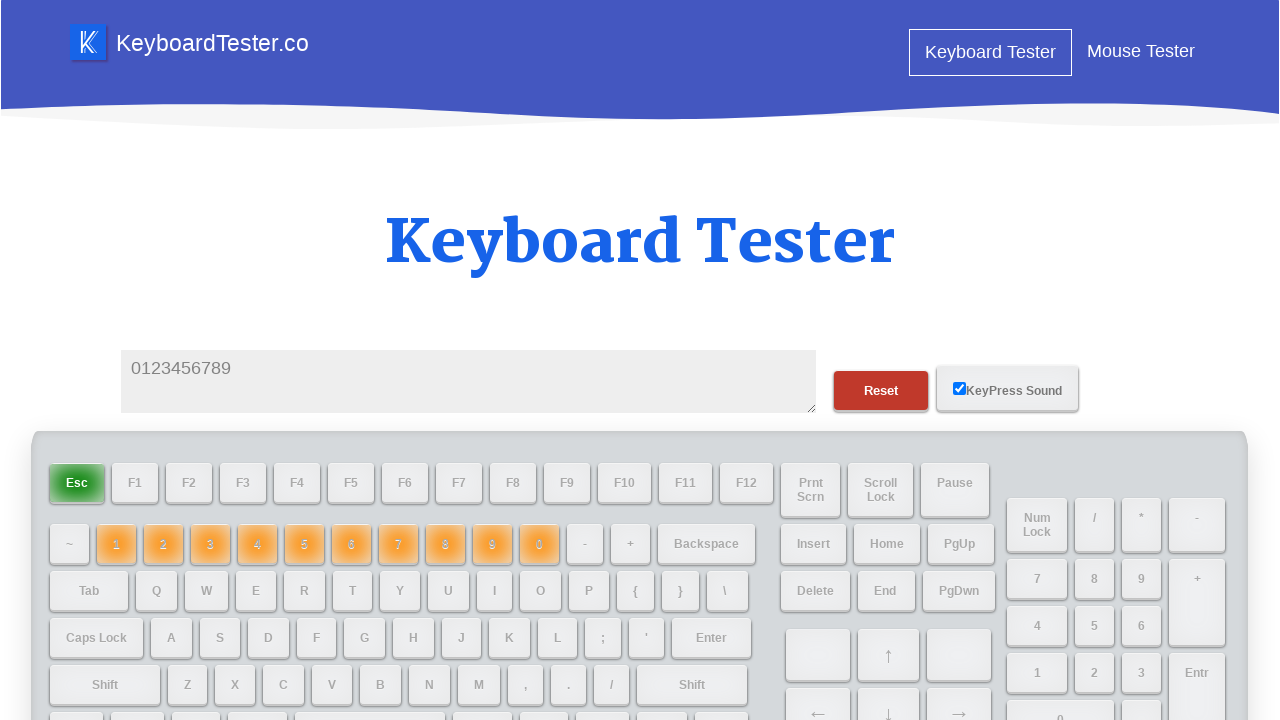

Cleared the test area on #testarea
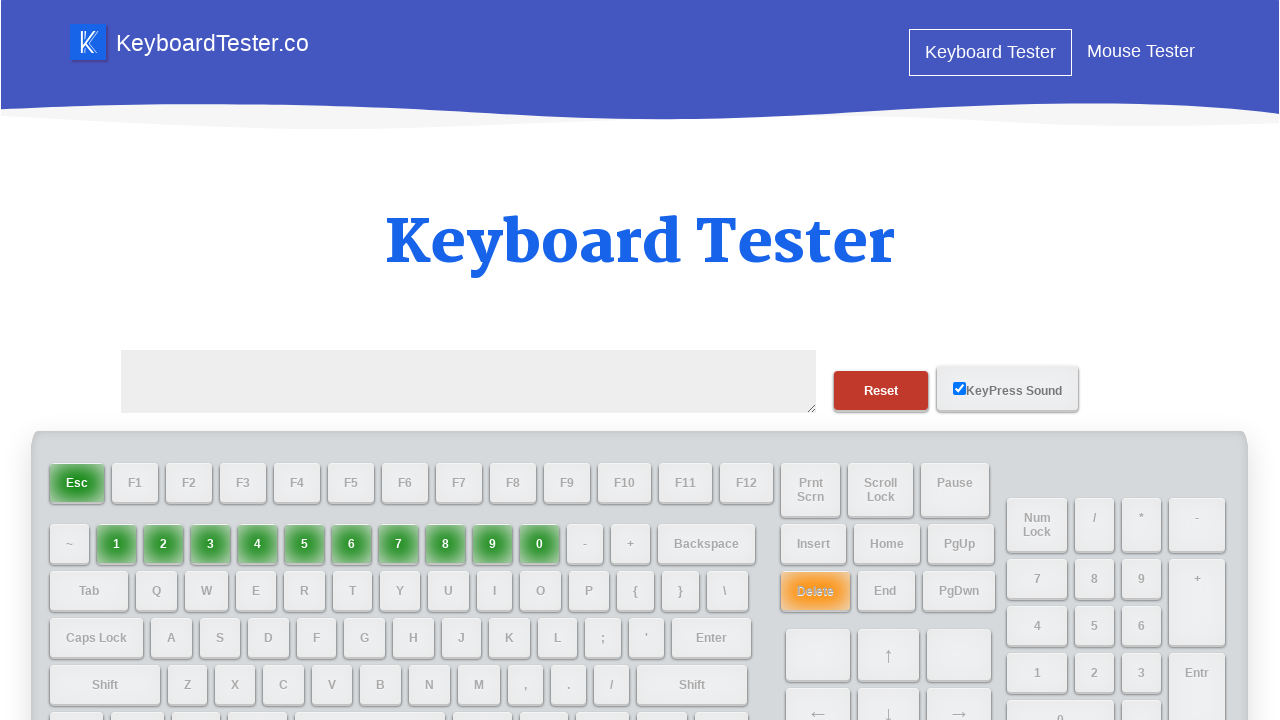

Typed the alphabet into test area on #testarea
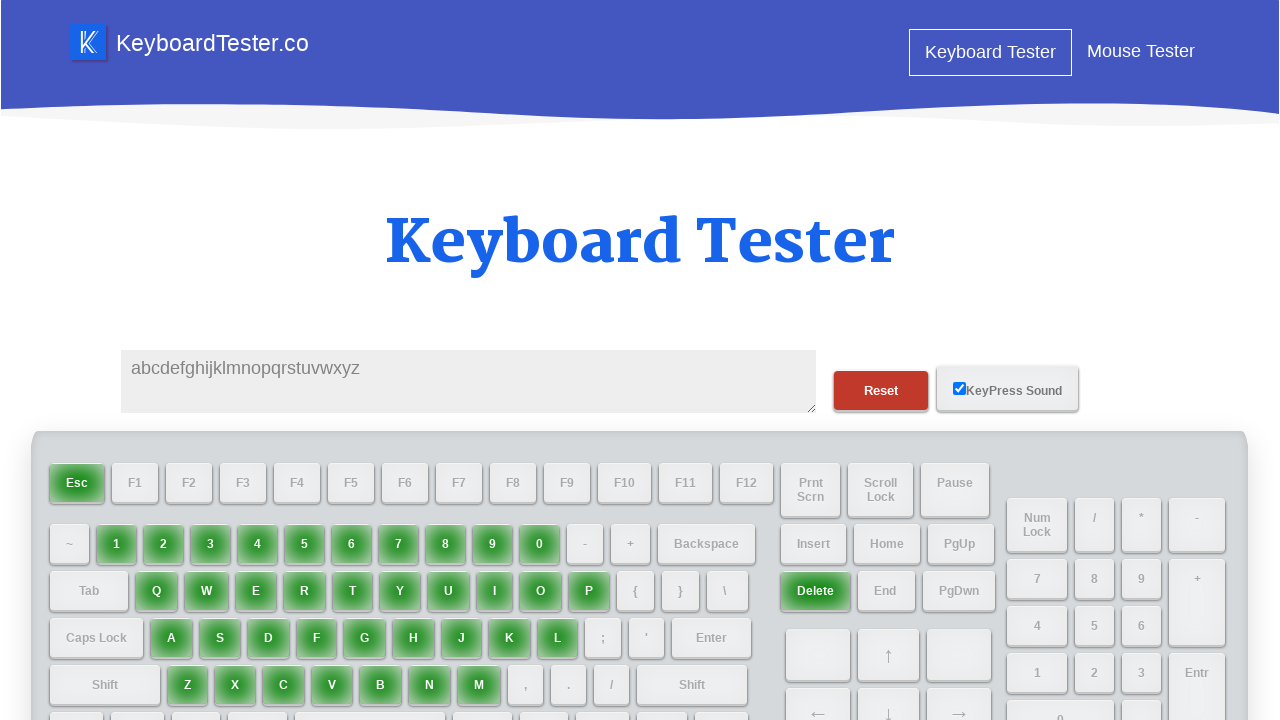

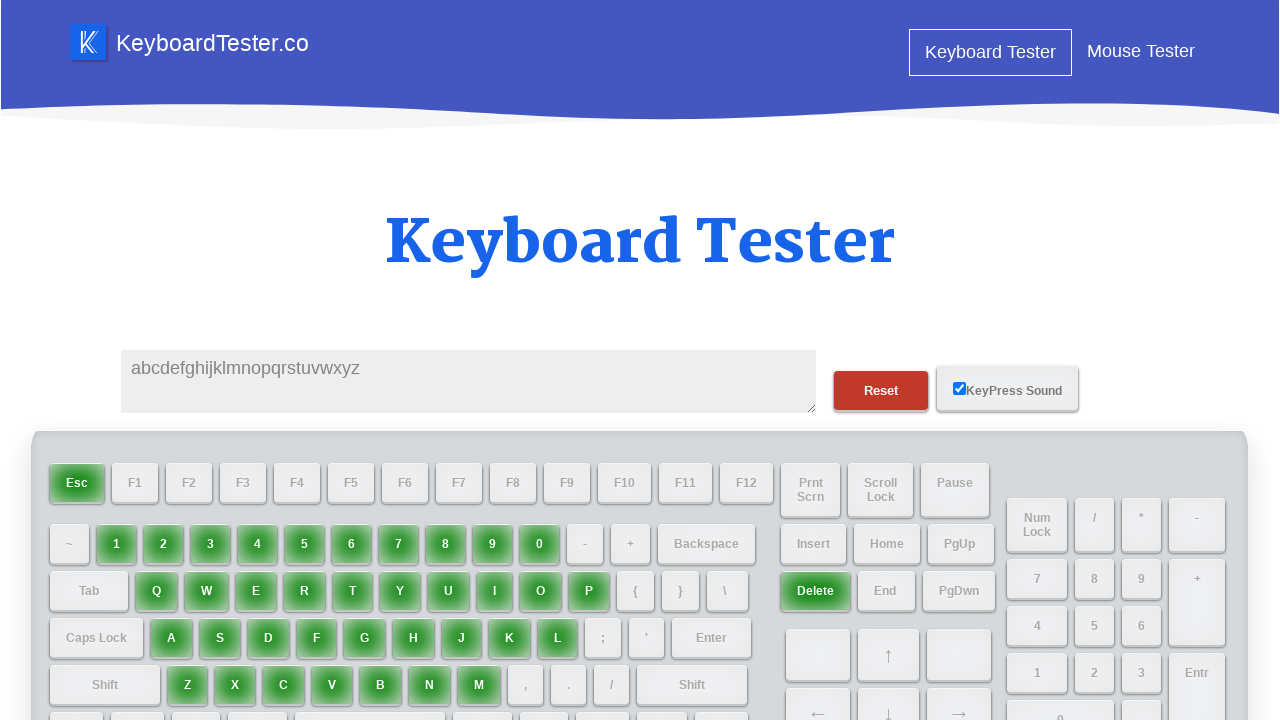